Tests calendar/datepicker interaction by filling a date value into a datepicker input field on a Selenium practice page

Starting URL: http://seleniumpractise.blogspot.com/2016/08/how-to-handle-calendar-in-selenium.html

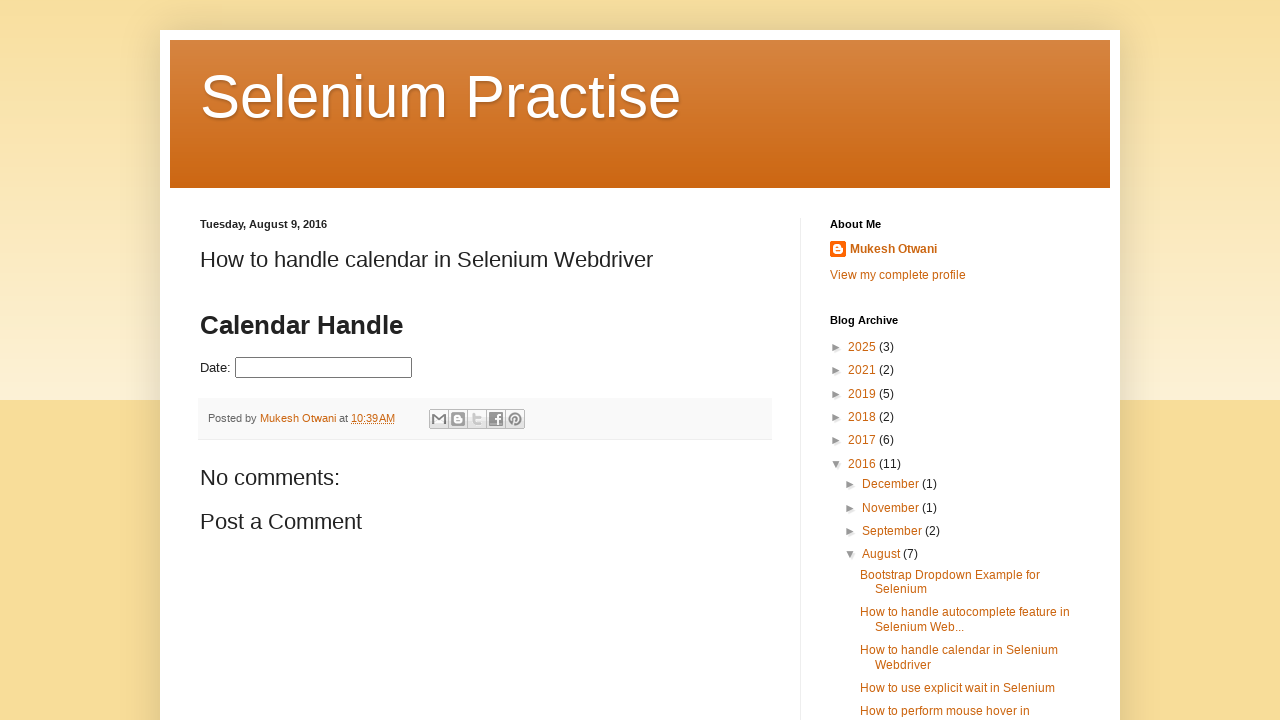

Waited for datepicker element to be visible
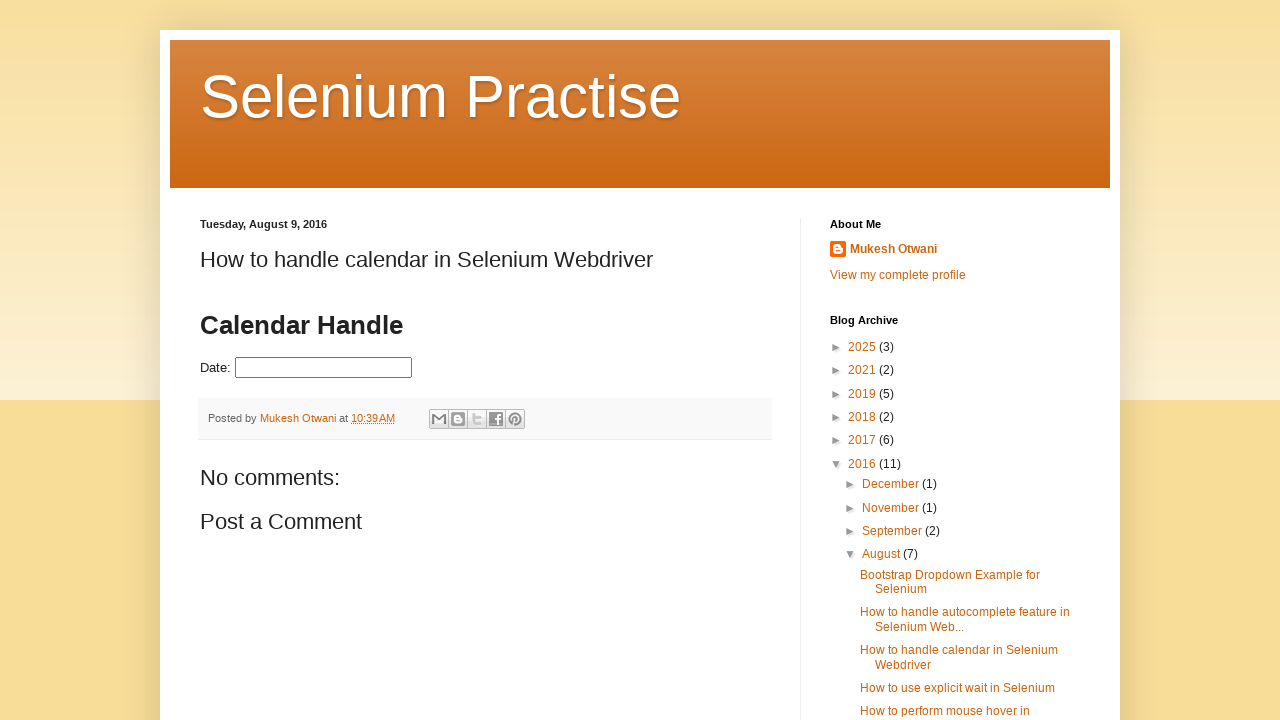

Filled datepicker input with date value '03/07/2003' using JavaScript
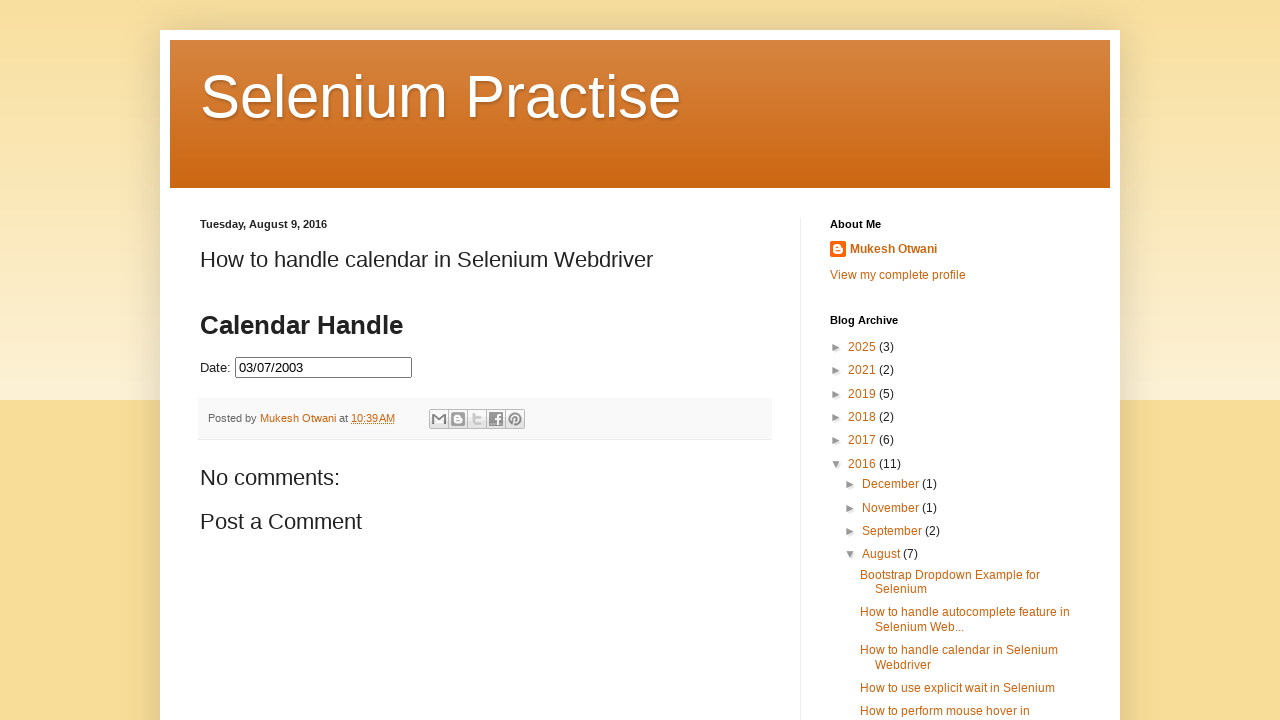

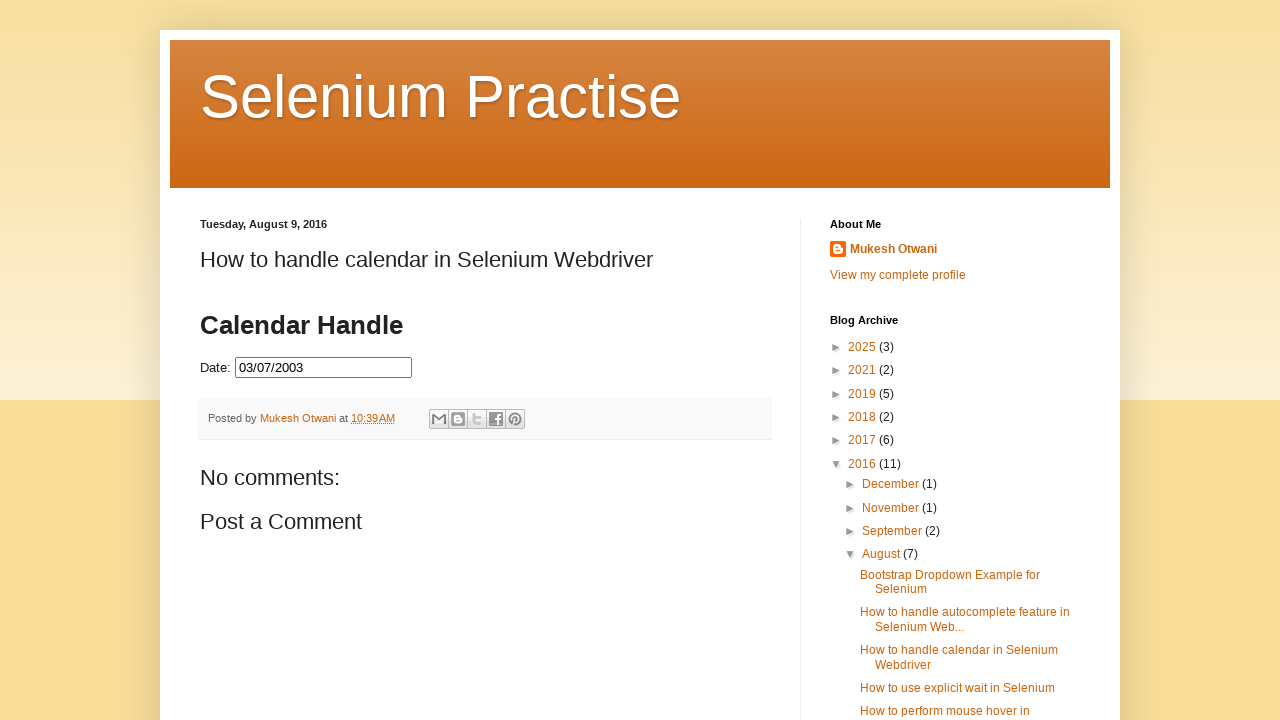